Tests selecting a custom radio button option in a Google Form

Starting URL: https://docs.google.com/forms/d/e/1FAIpQLSfiypnd69zhuDkjKgqvpID9kwO29UCzeCVrGGtbNPZXQok0jA/viewform

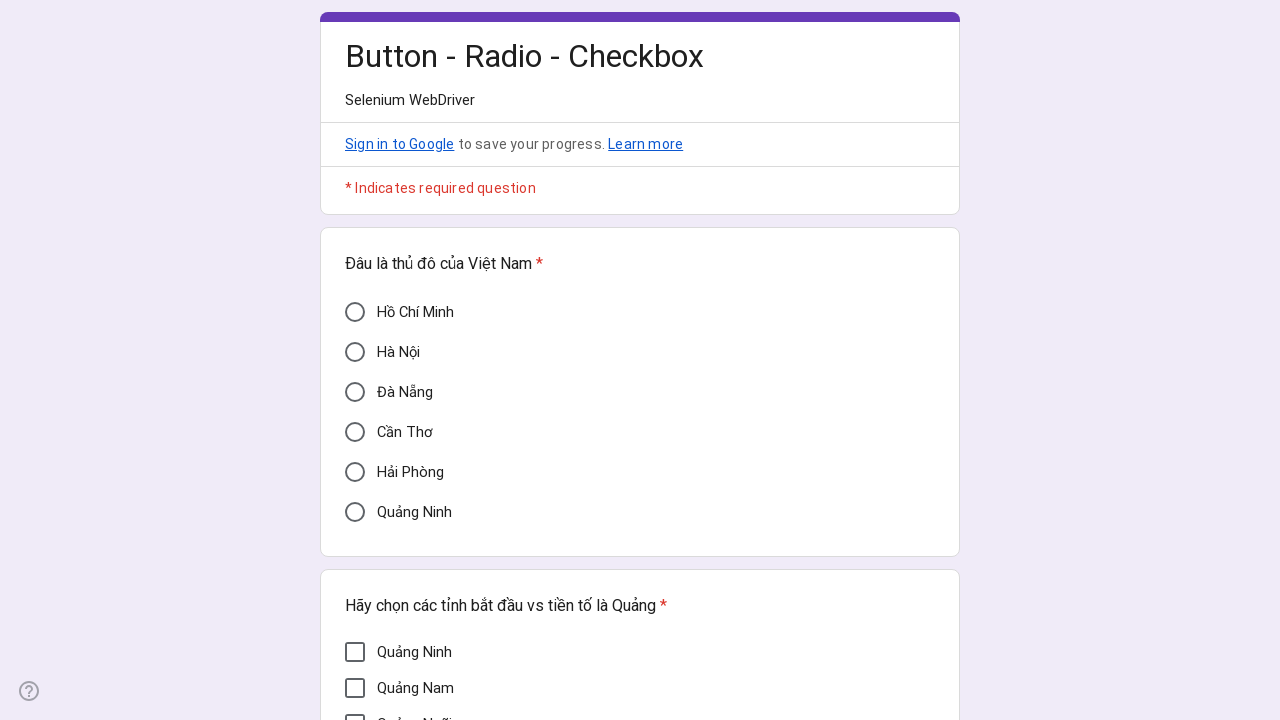

Waited 5 seconds for form to load
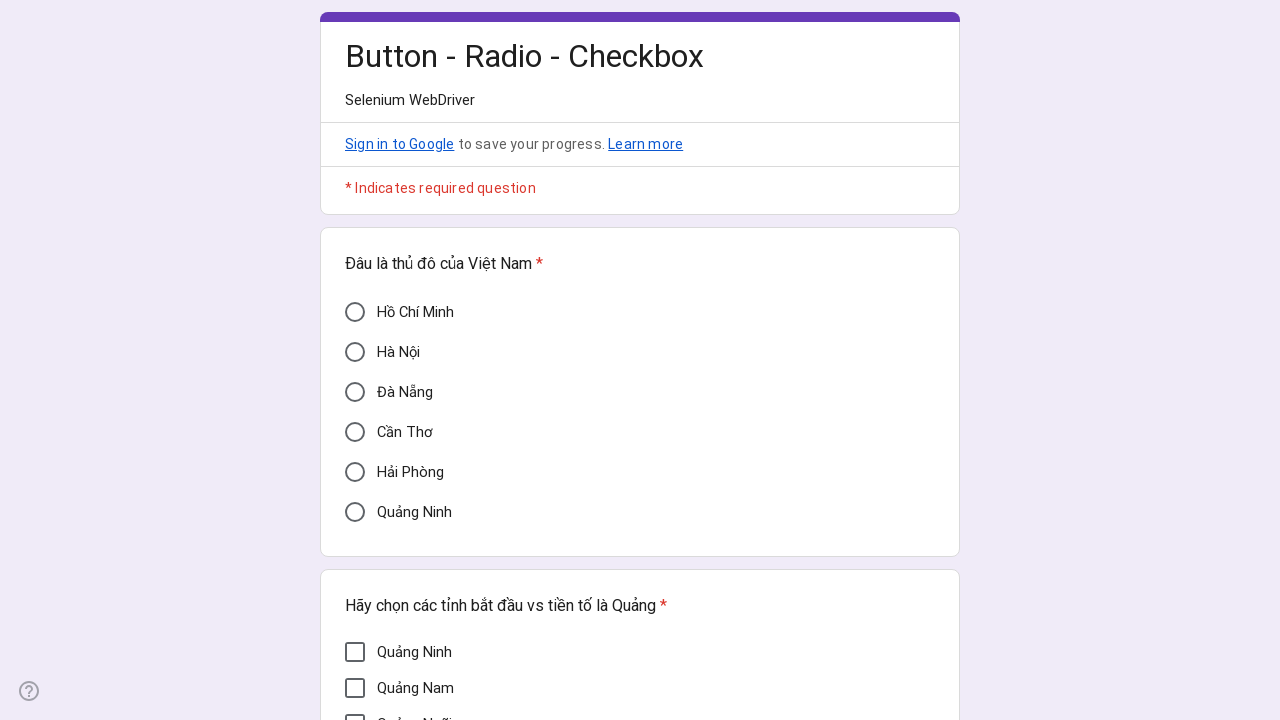

Verified Cần Thơ radio button is not selected initially
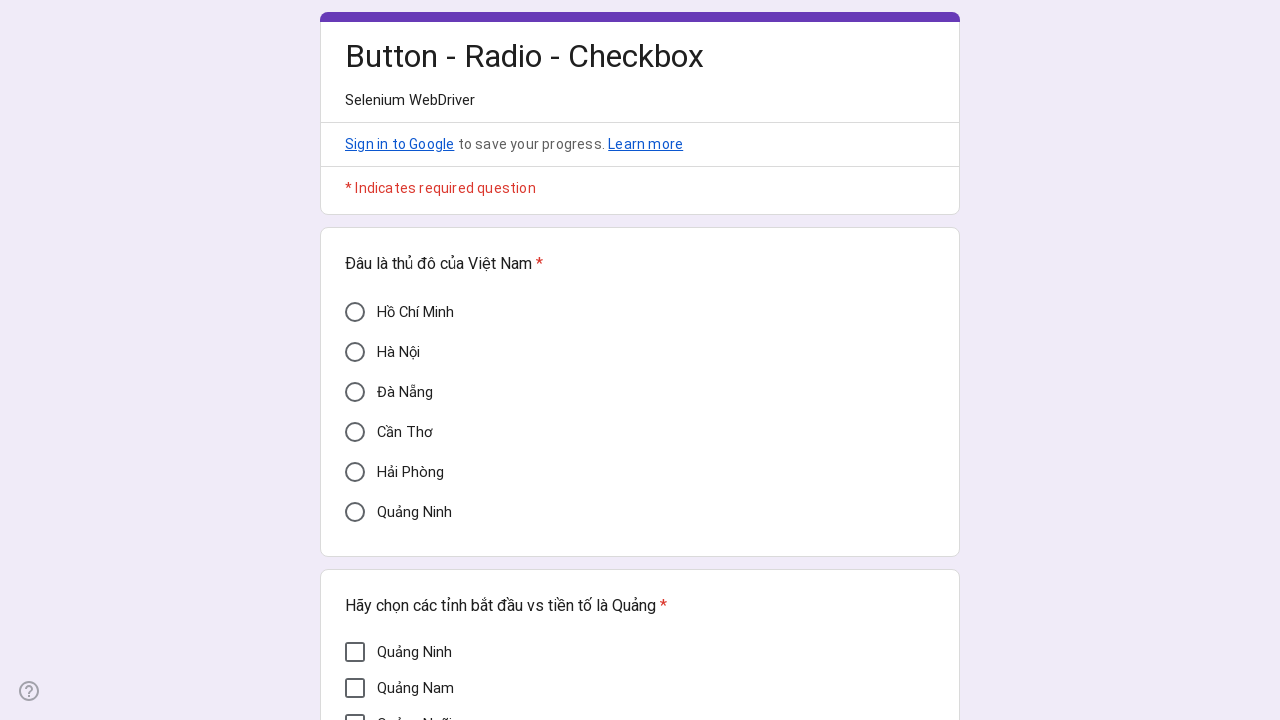

Clicked Cần Thơ radio button using JavaScript
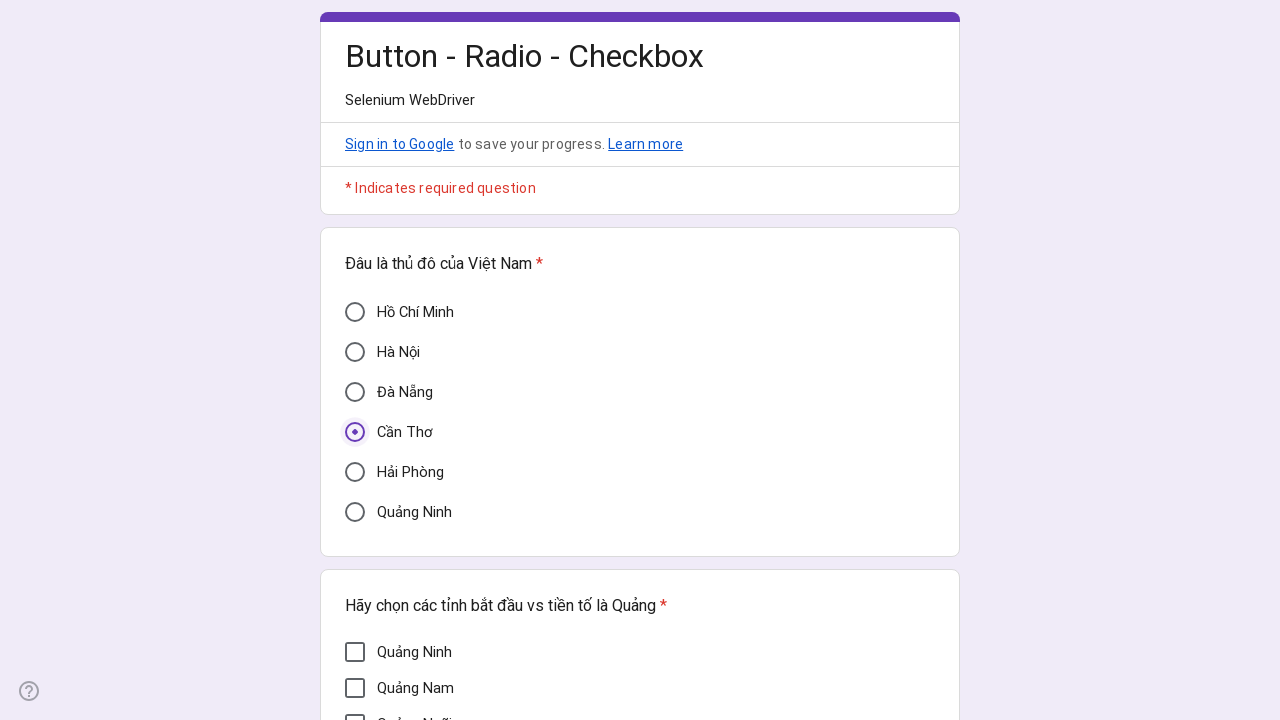

Verified Cần Thơ radio button is now selected
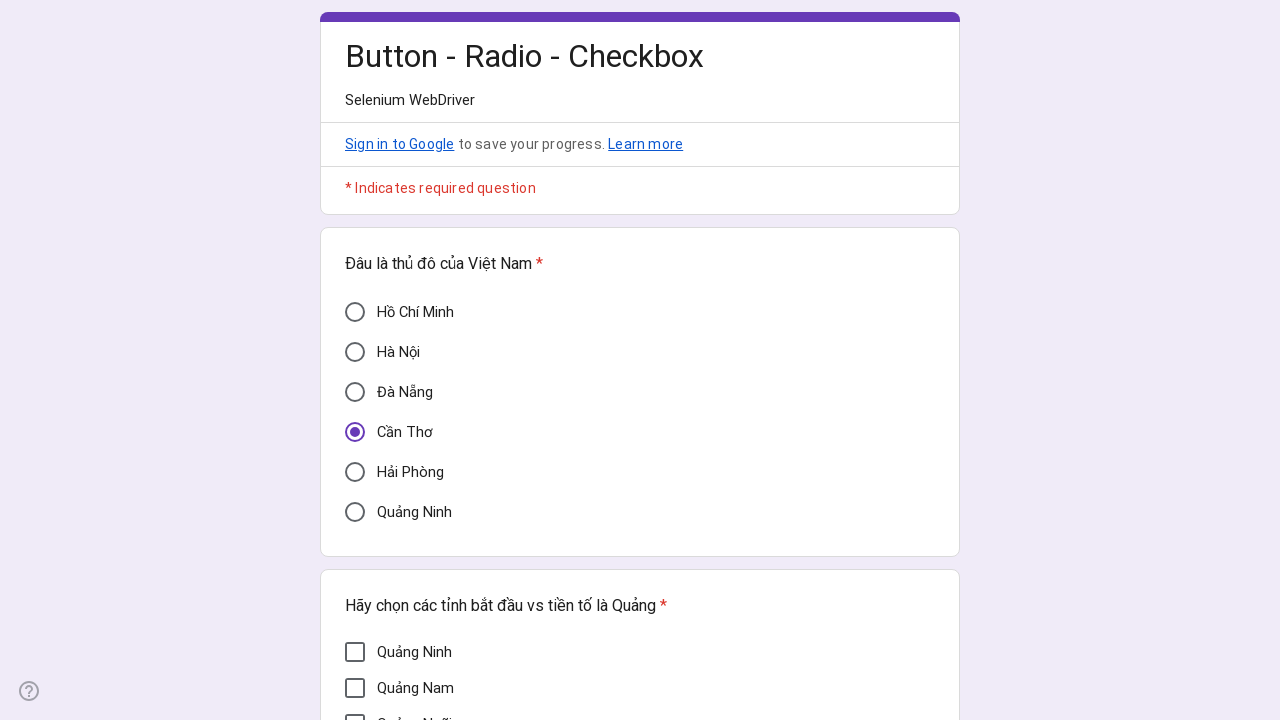

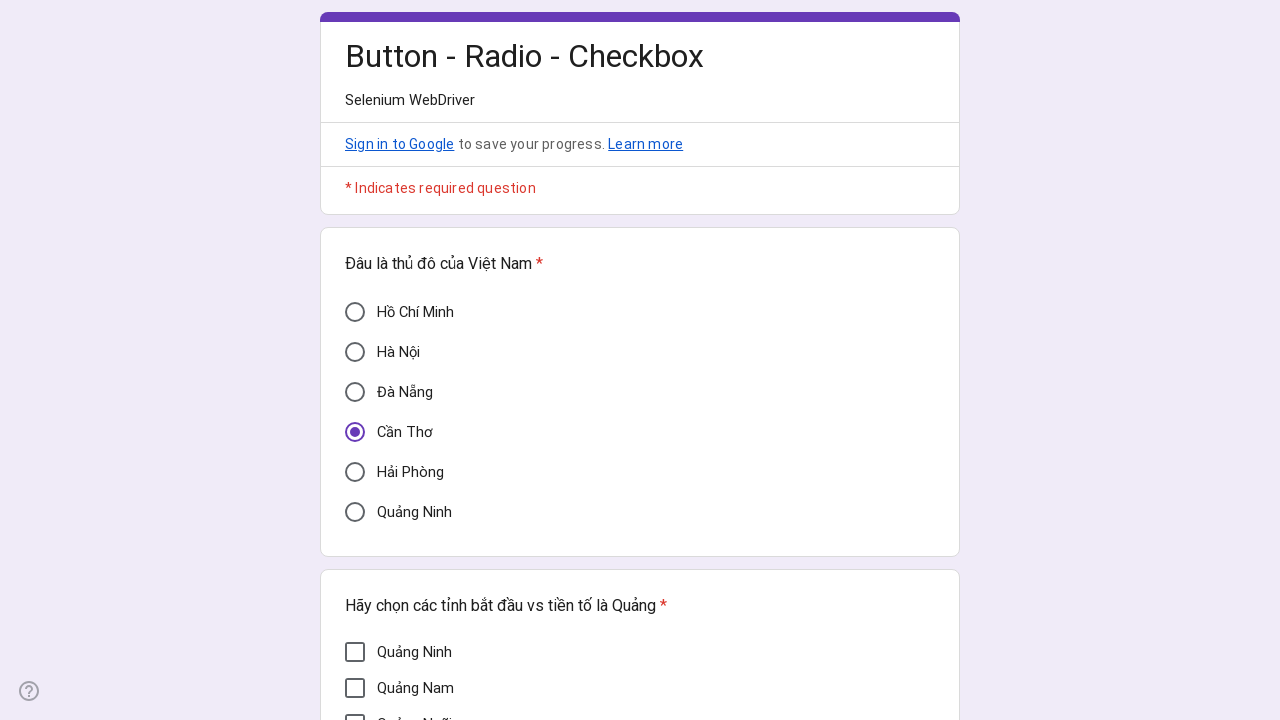